Tests that the Clear completed button is hidden when there are no completed items

Starting URL: https://demo.playwright.dev/todomvc

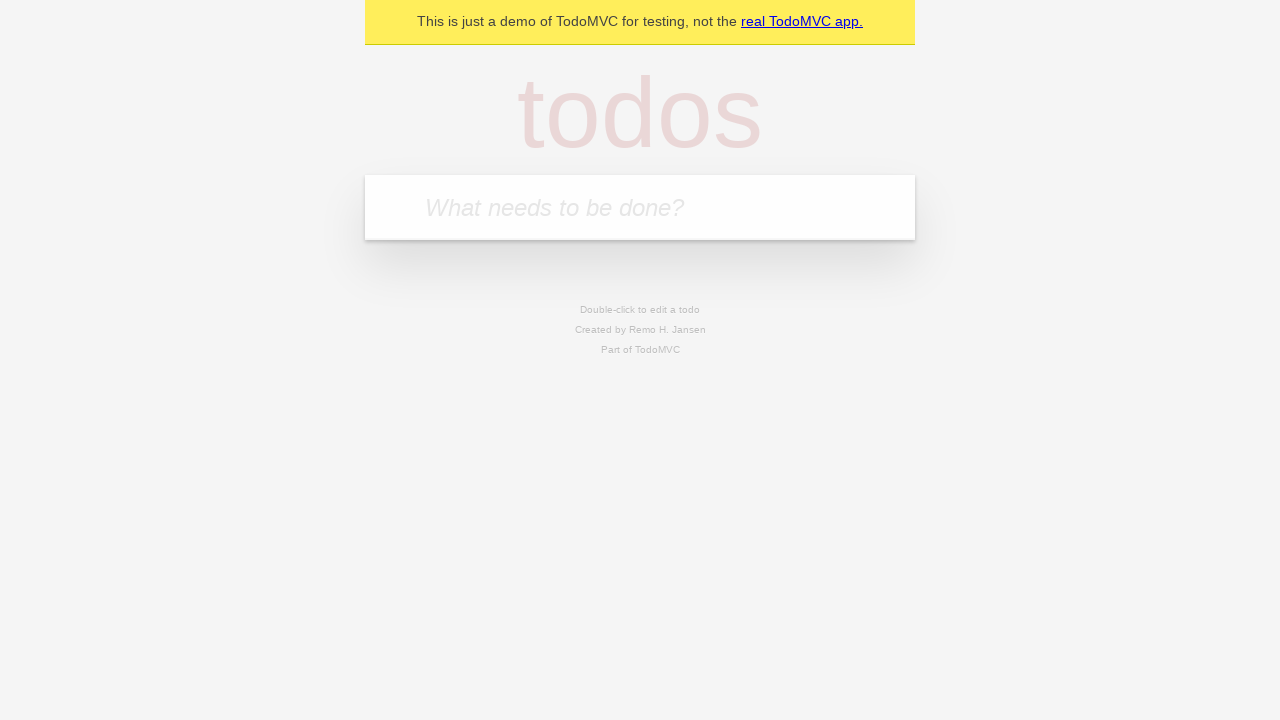

Filled todo input with 'buy some cheese' on internal:attr=[placeholder="What needs to be done?"i]
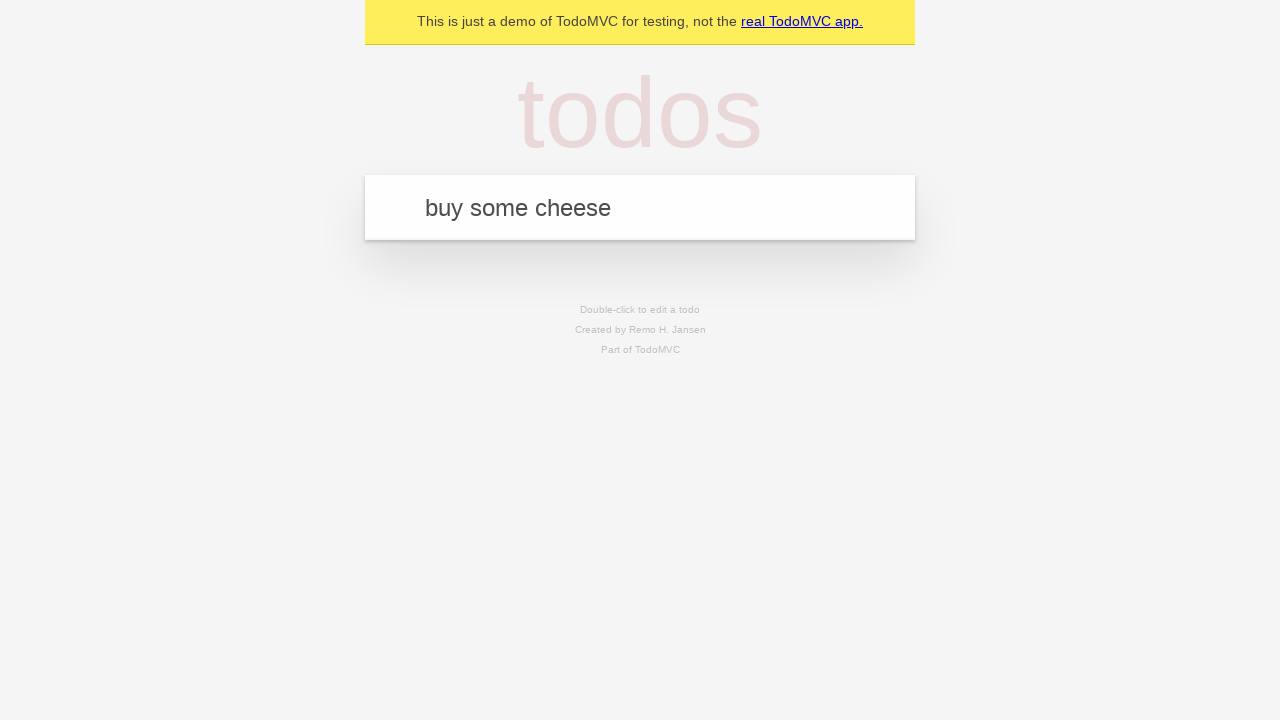

Pressed Enter to create first todo on internal:attr=[placeholder="What needs to be done?"i]
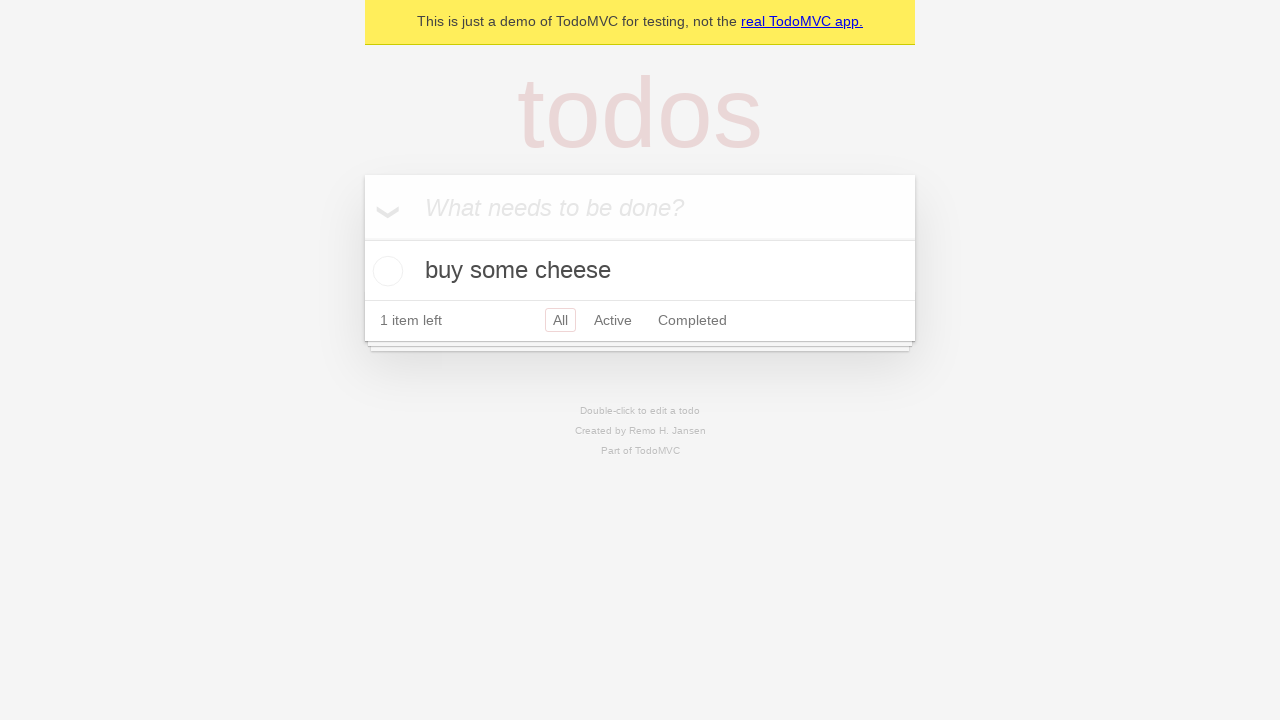

Filled todo input with 'feed the cat' on internal:attr=[placeholder="What needs to be done?"i]
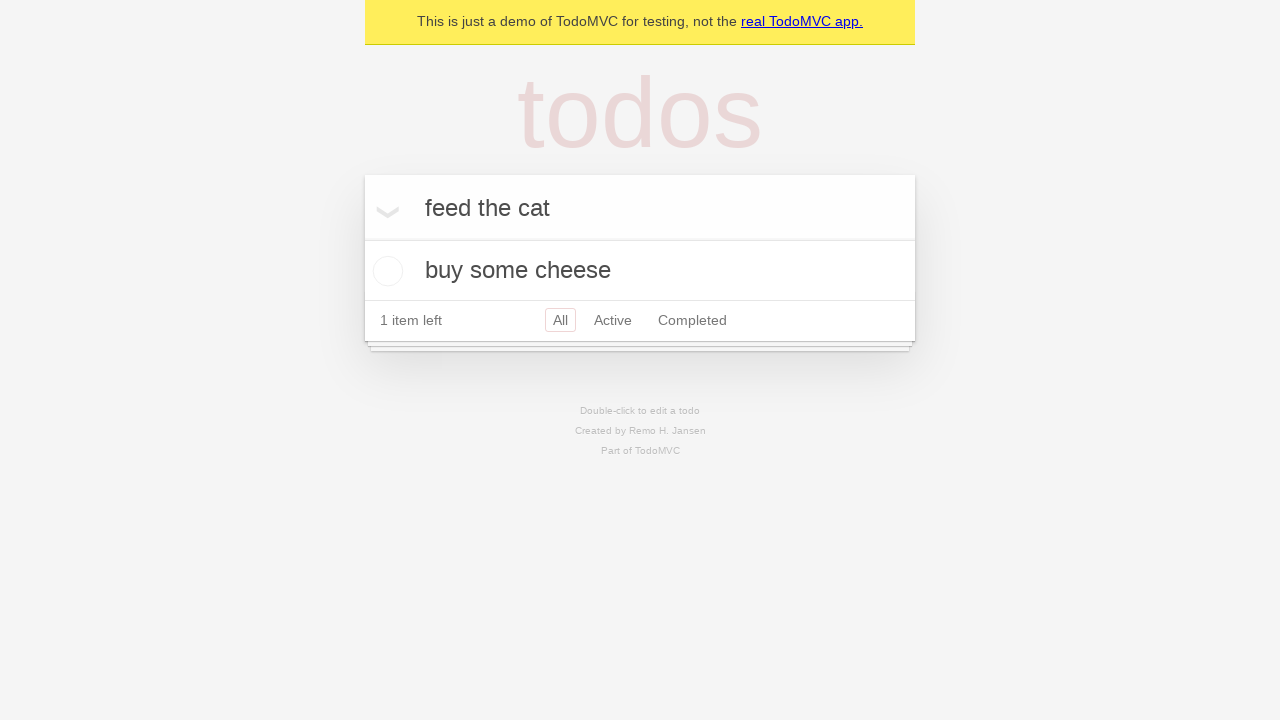

Pressed Enter to create second todo on internal:attr=[placeholder="What needs to be done?"i]
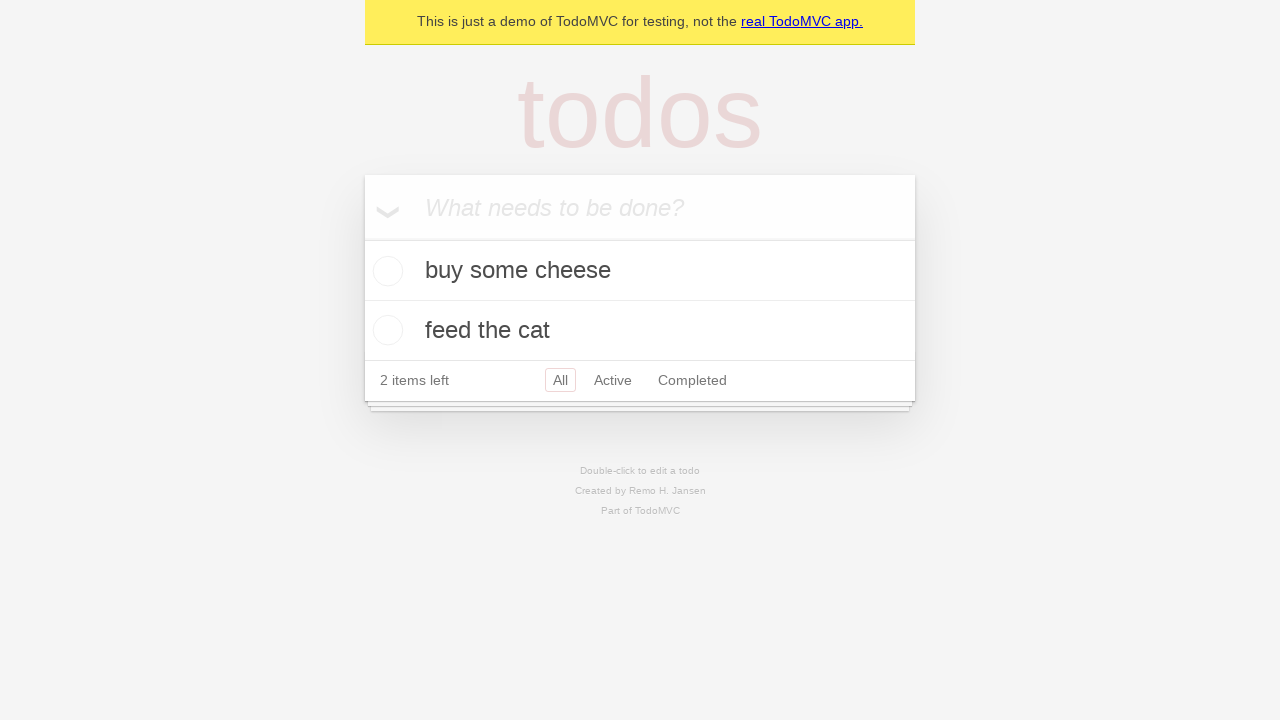

Filled todo input with 'book a doctors appointment' on internal:attr=[placeholder="What needs to be done?"i]
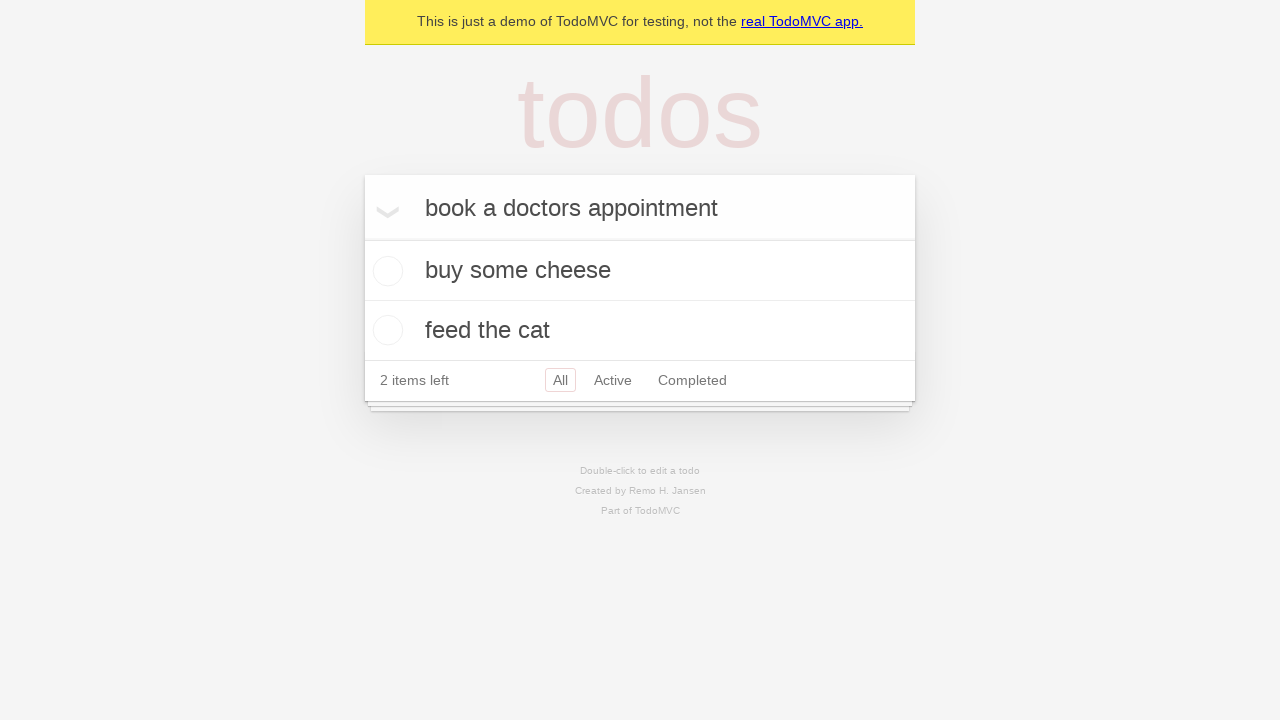

Pressed Enter to create third todo on internal:attr=[placeholder="What needs to be done?"i]
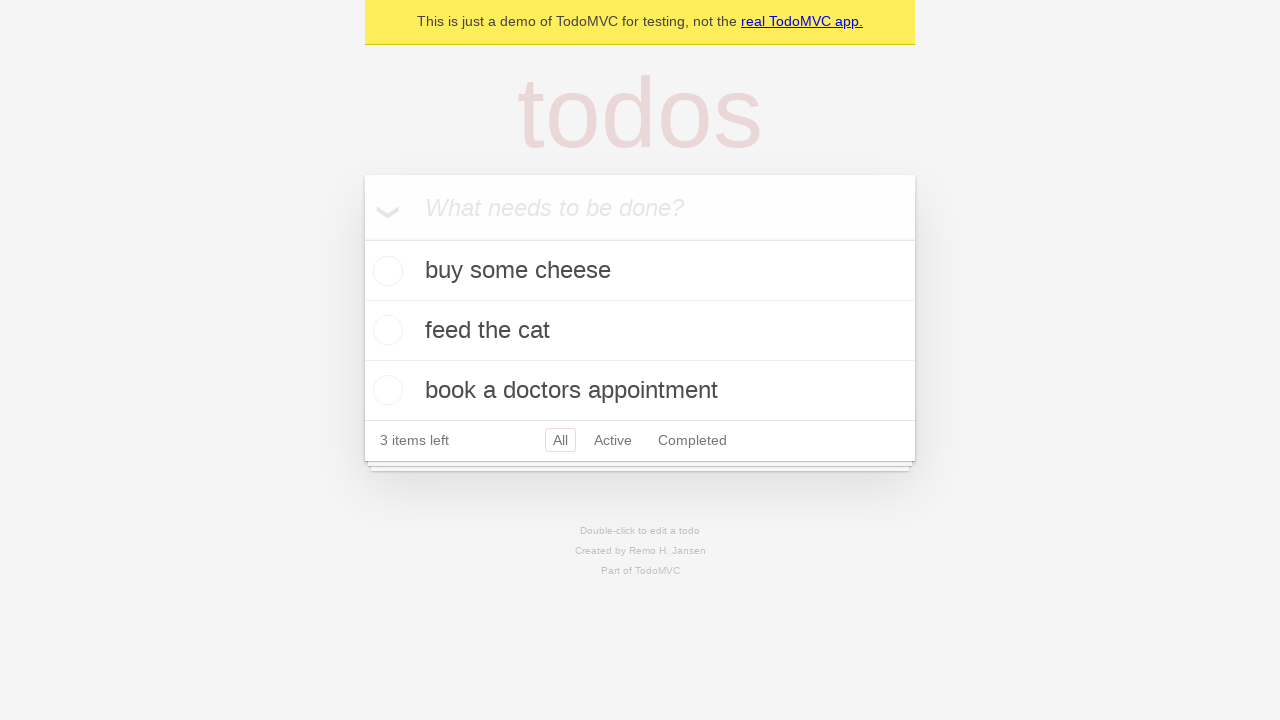

Waited for all 3 todos to be created
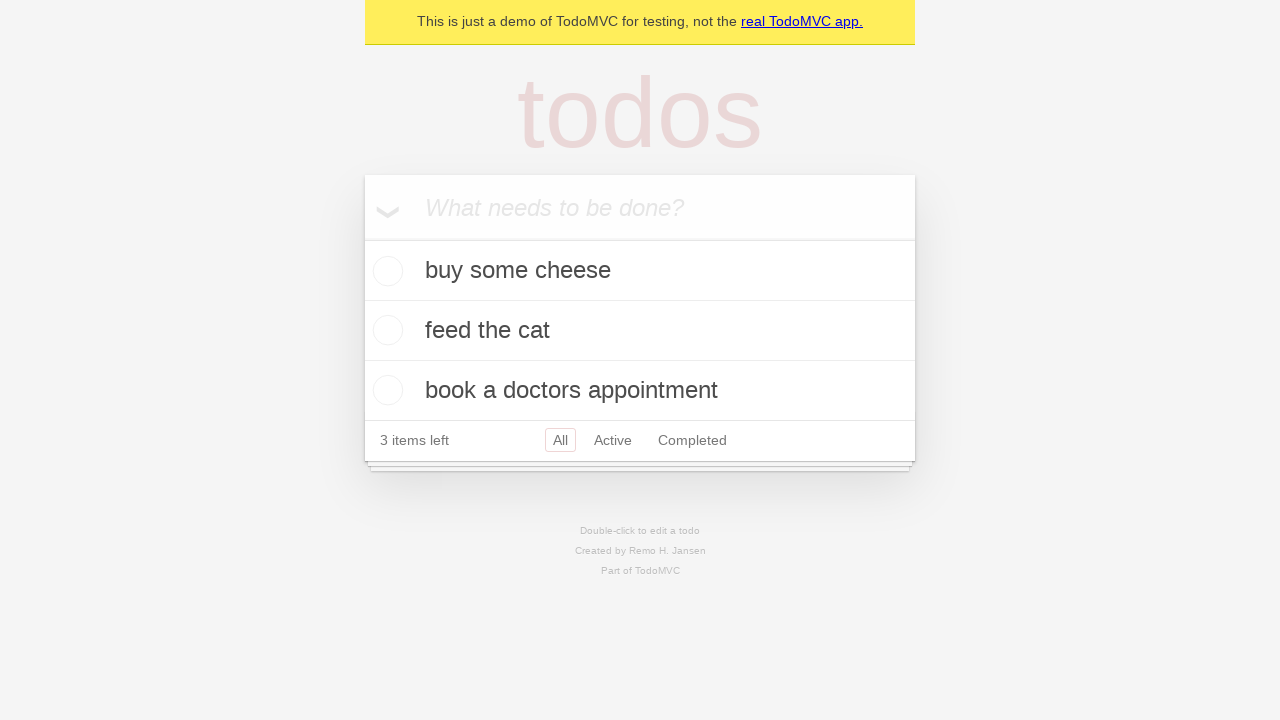

Checked the first todo item to mark it as completed at (385, 271) on .todo-list li .toggle >> nth=0
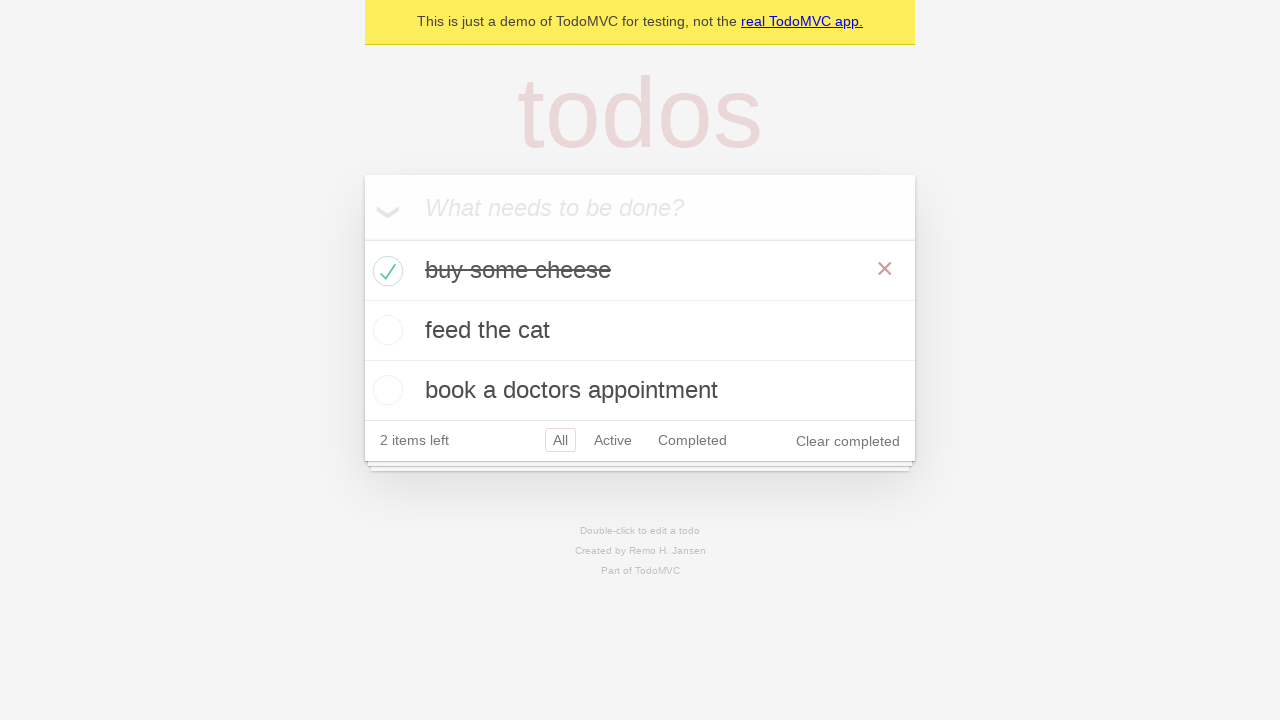

Clicked the Clear completed button at (848, 441) on internal:role=button[name="Clear completed"i]
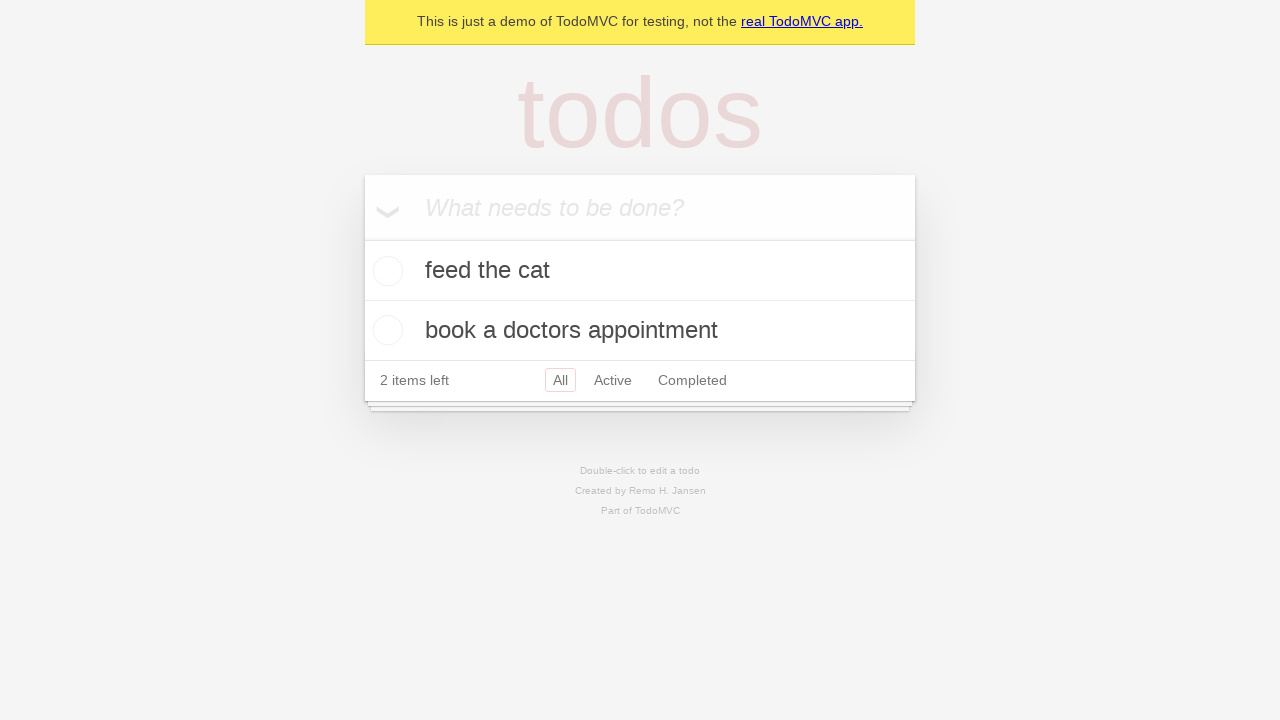

Verified that the Clear completed button is now hidden when no completed items remain
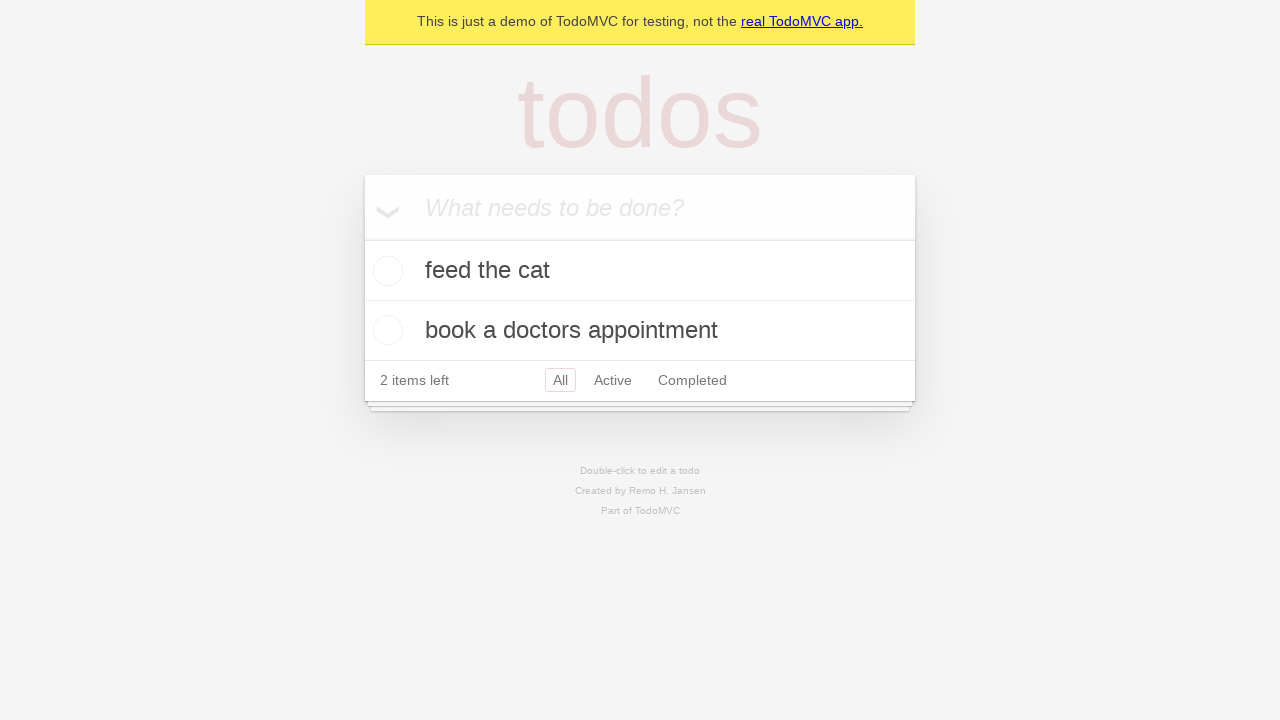

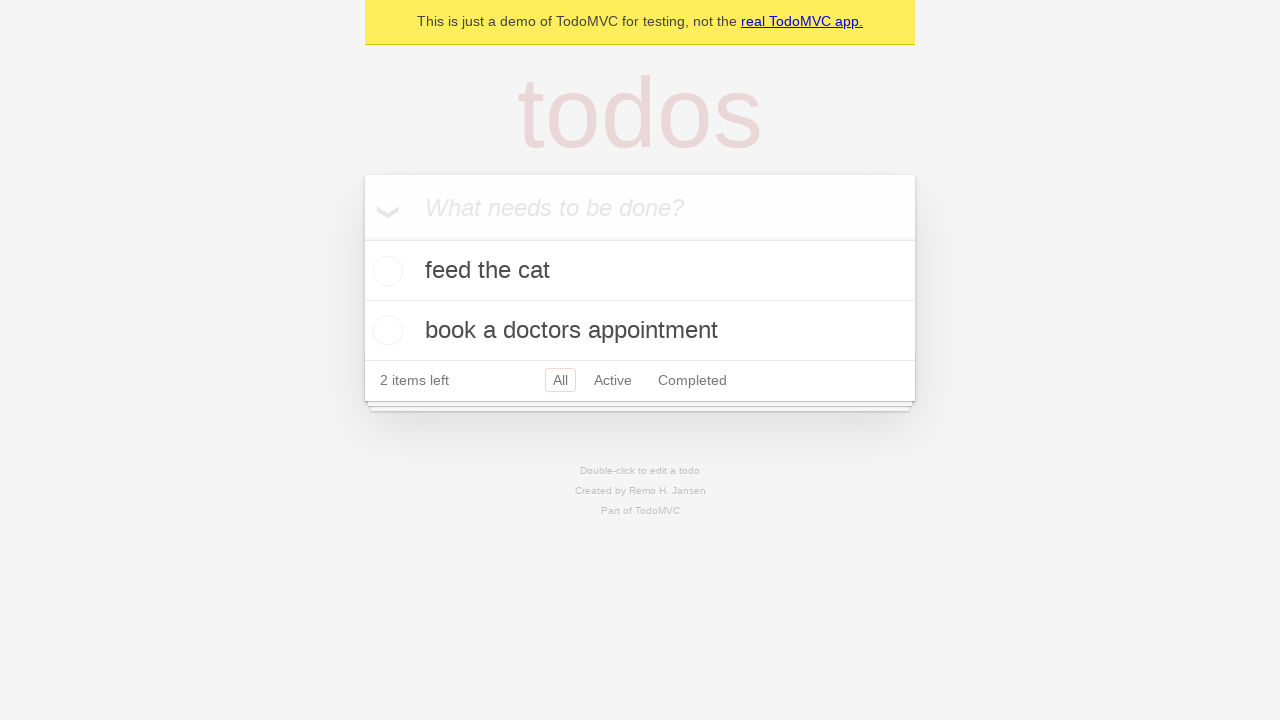